Navigates to a test automation practice blog and scrolls to the footer section to verify it is displayed

Starting URL: https://testautomationpractice.blogspot.com/

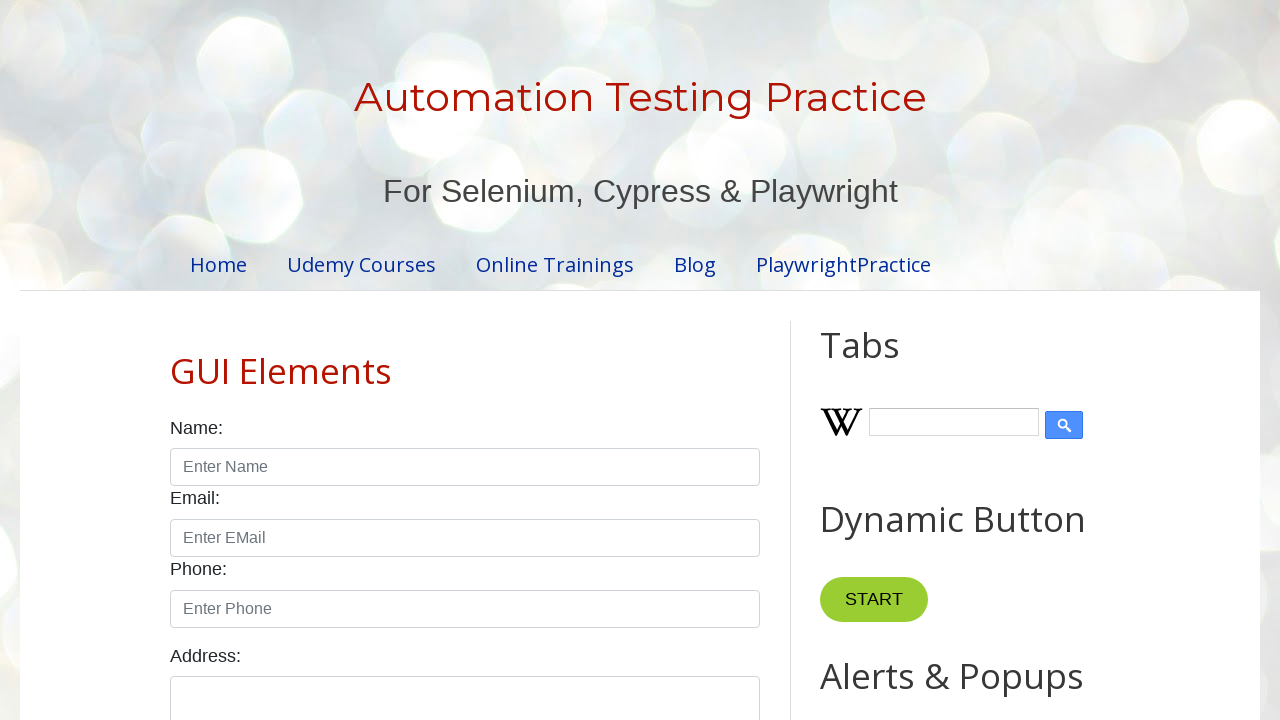

Navigated to test automation practice blog
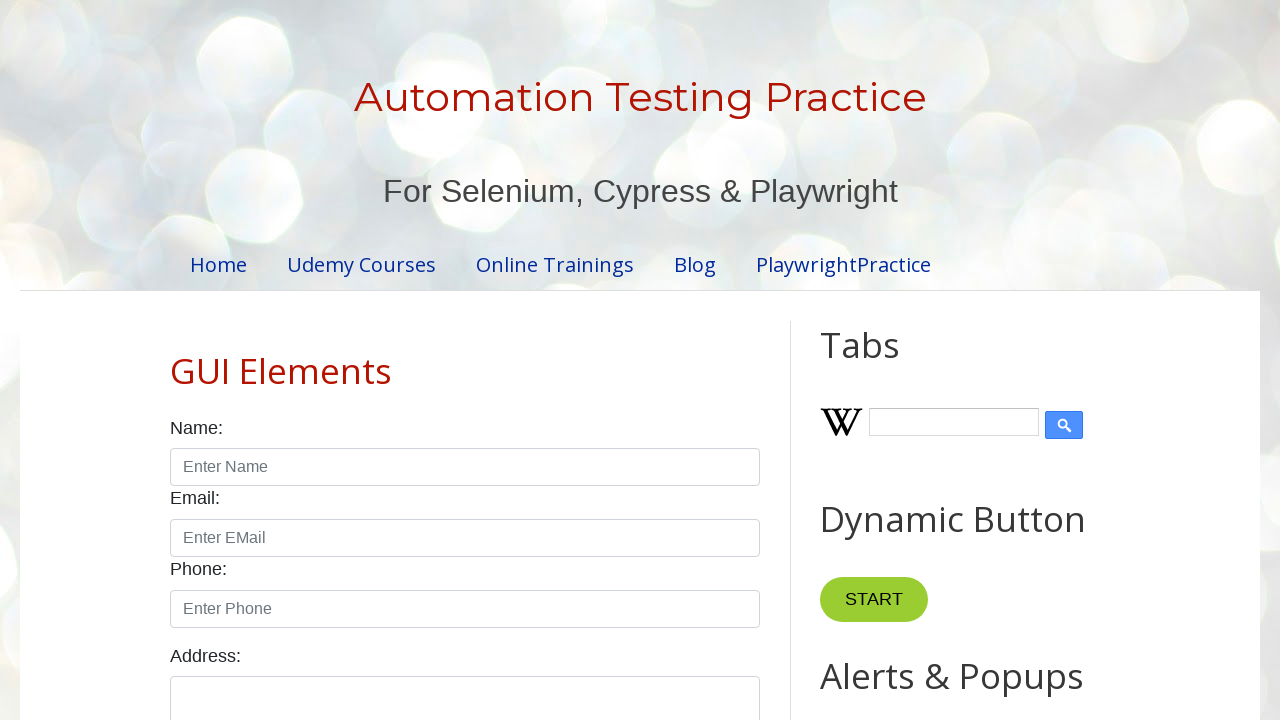

Located footer element
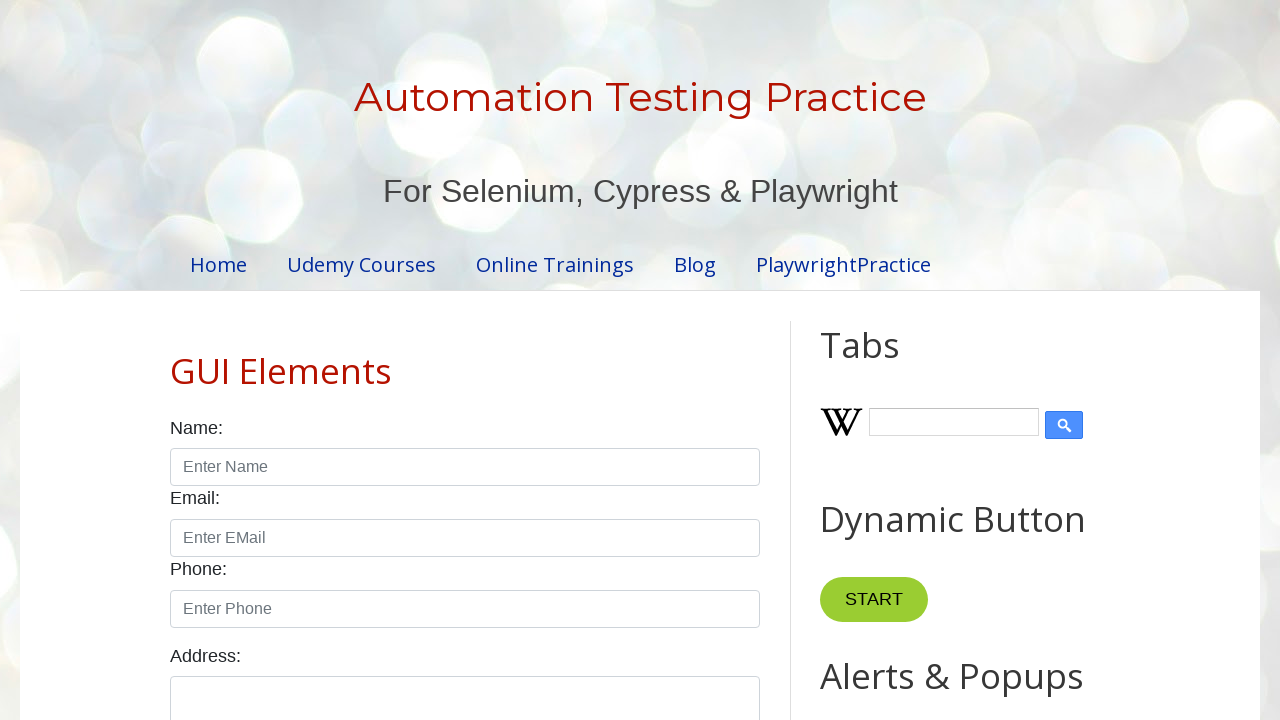

Scrolled footer element into view
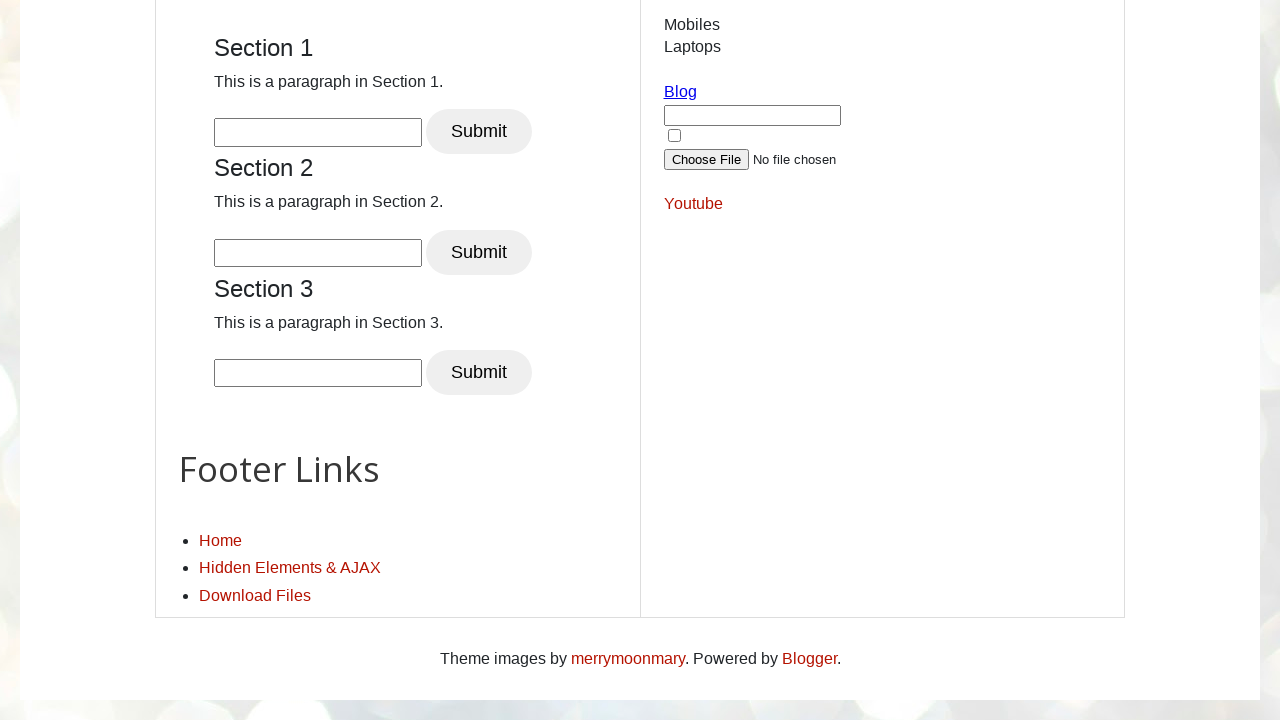

Verified footer section is displayed on page
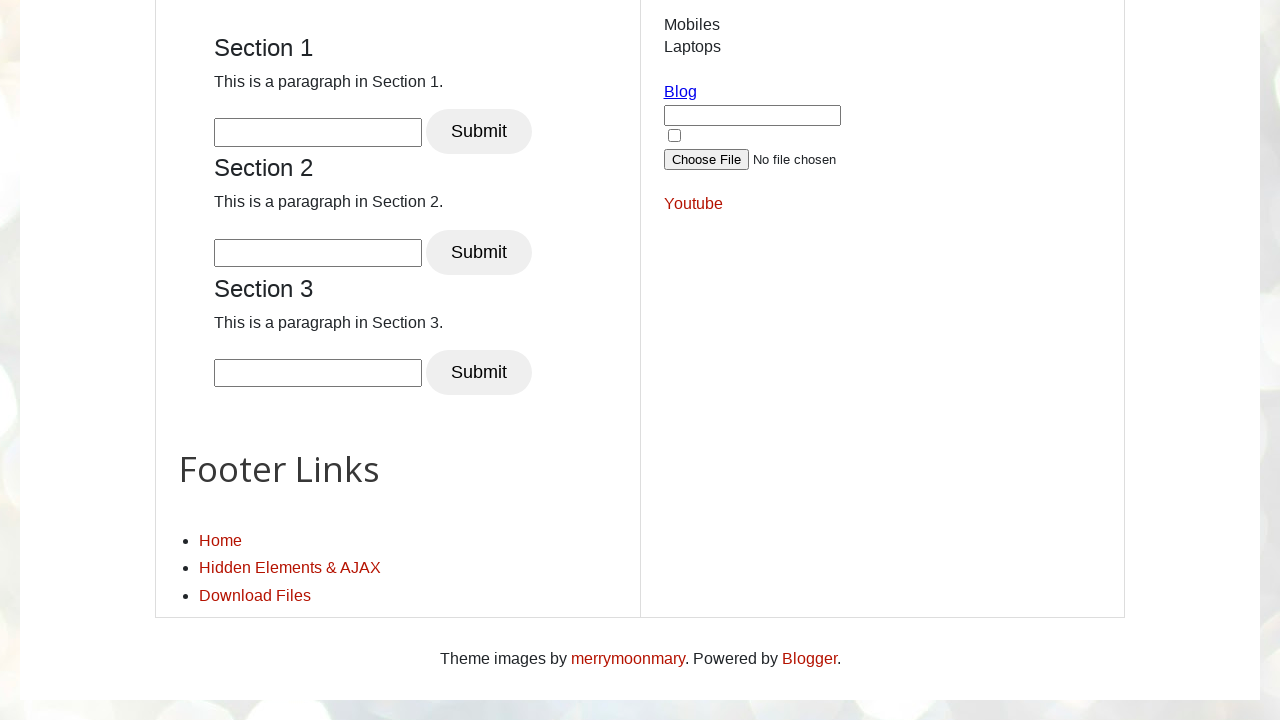

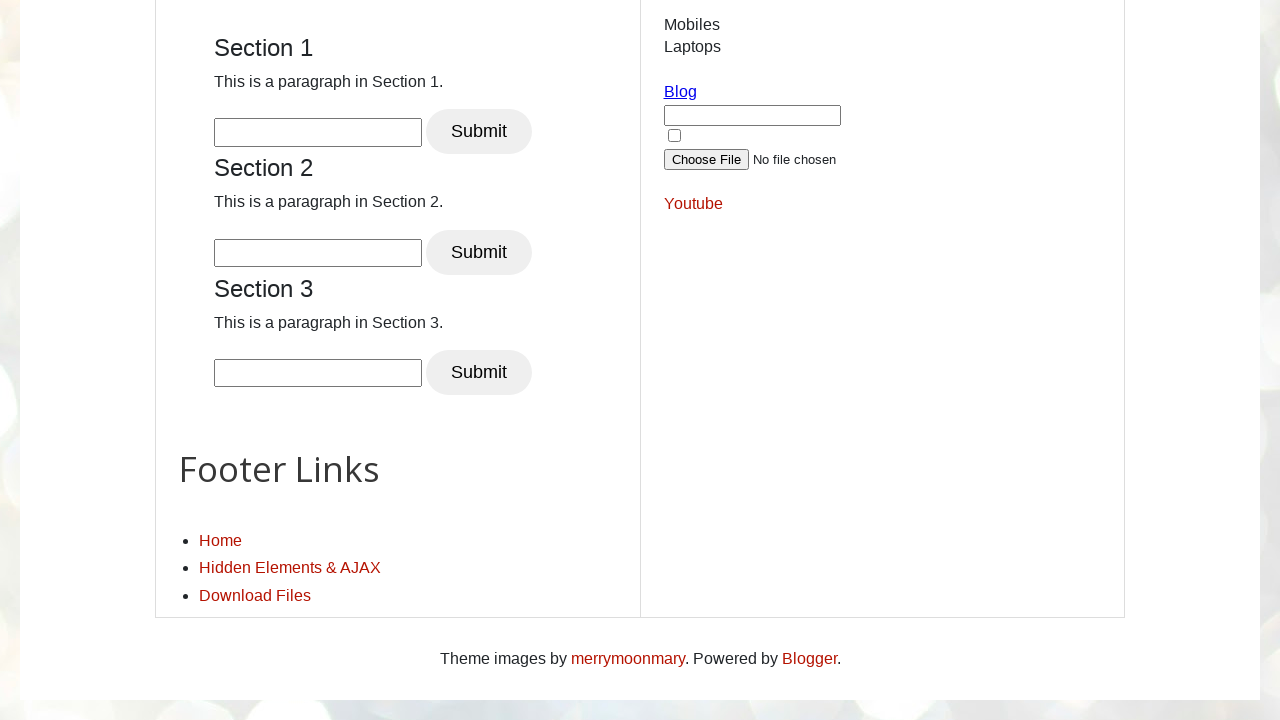